Tests the Python.org website search functionality by searching for "pycon" and verifying that results are displayed

Starting URL: http://www.python.org

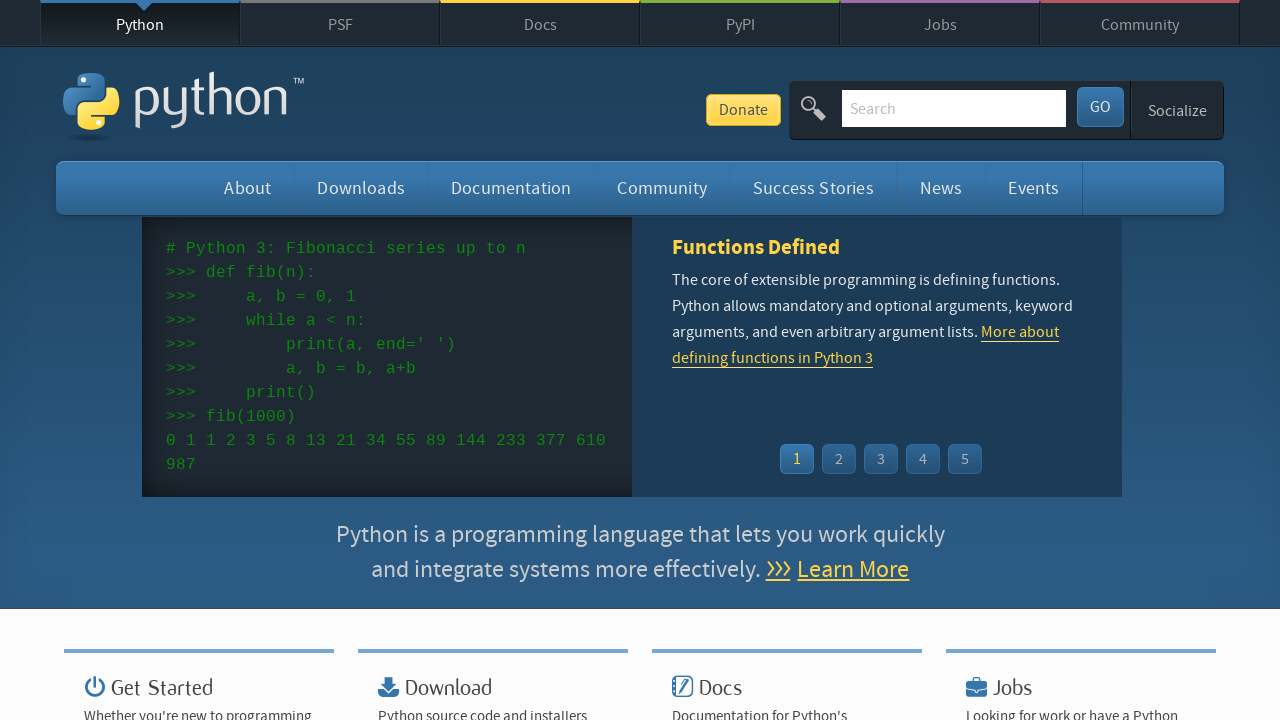

Verified page title contains 'Python'
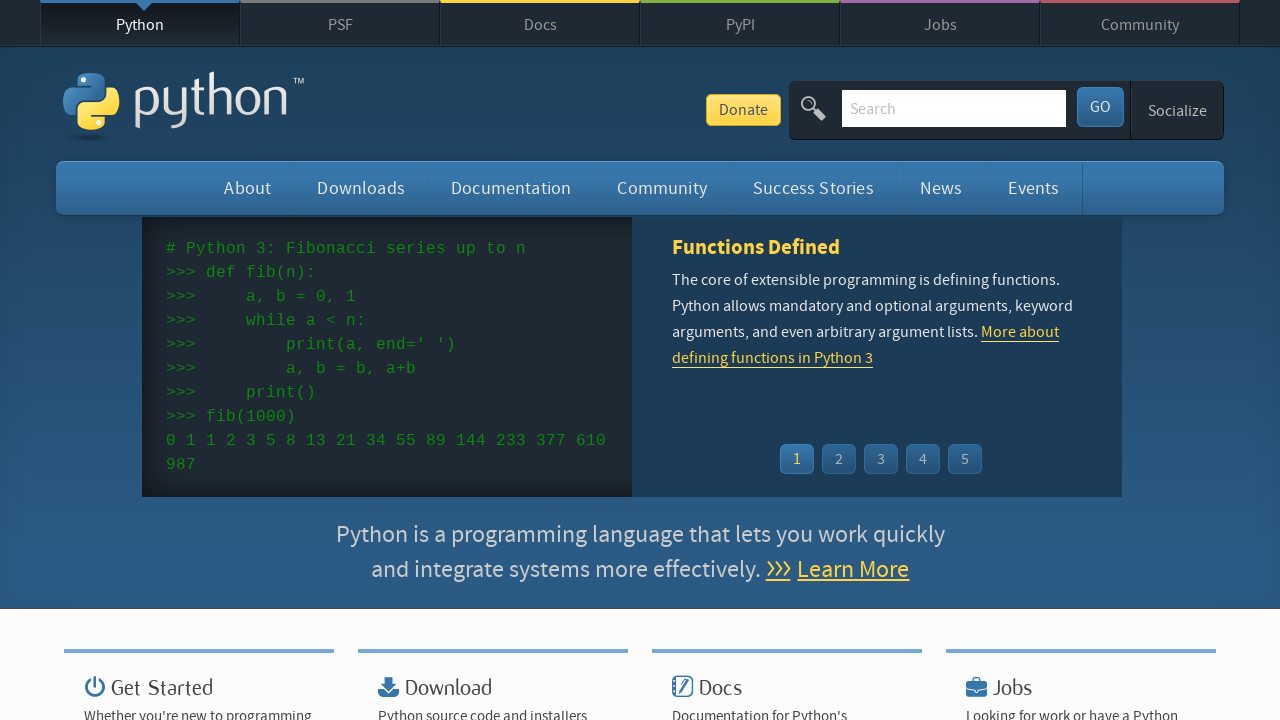

Located search input field
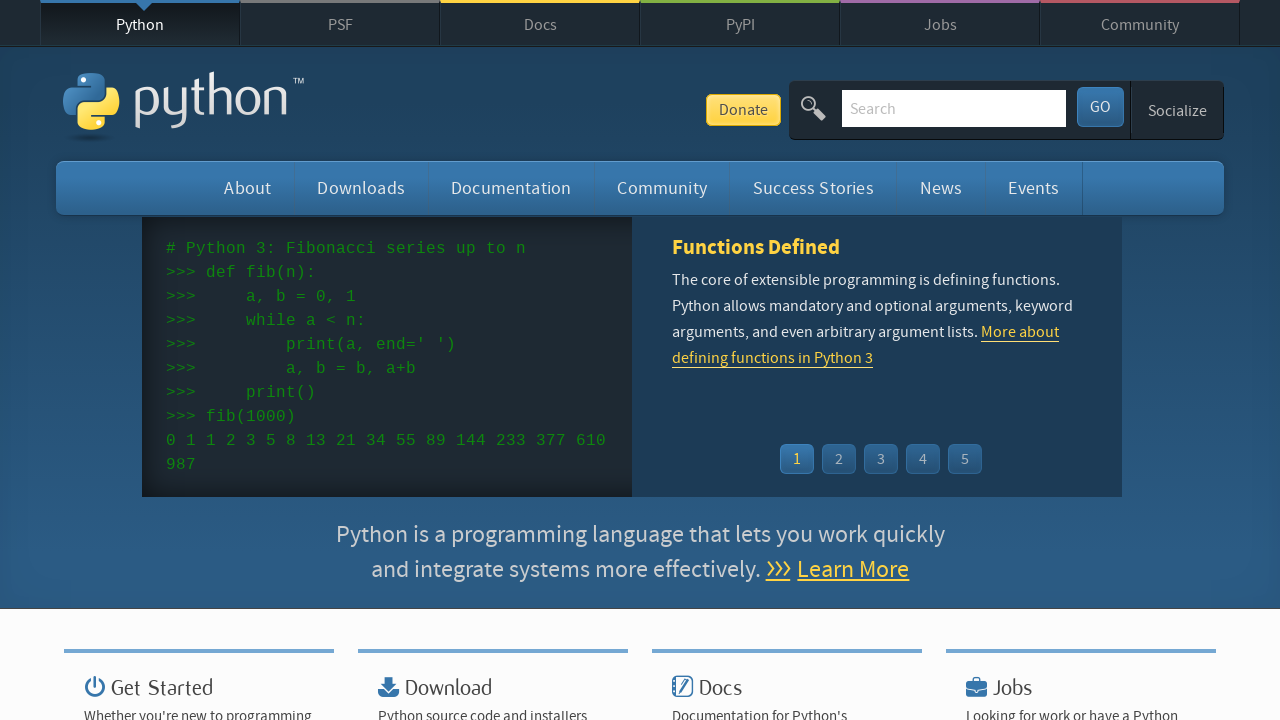

Cleared search input field on input[name='q']
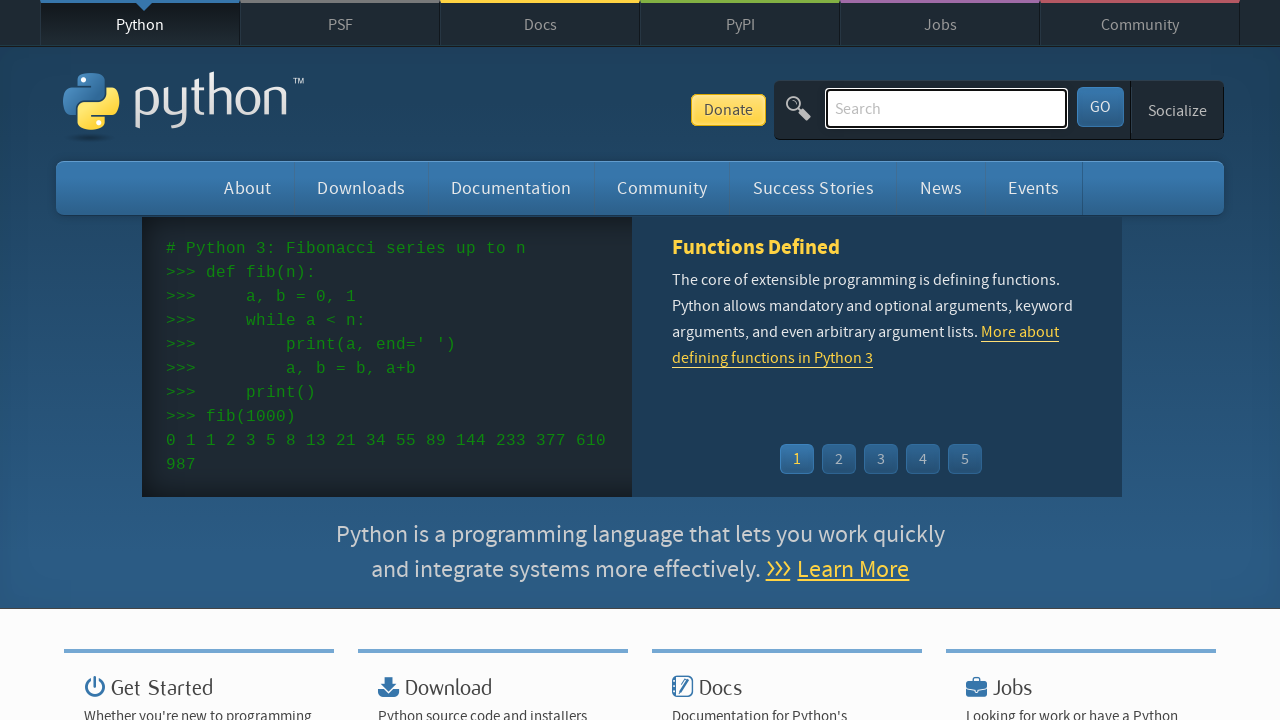

Filled search field with 'pycon' on input[name='q']
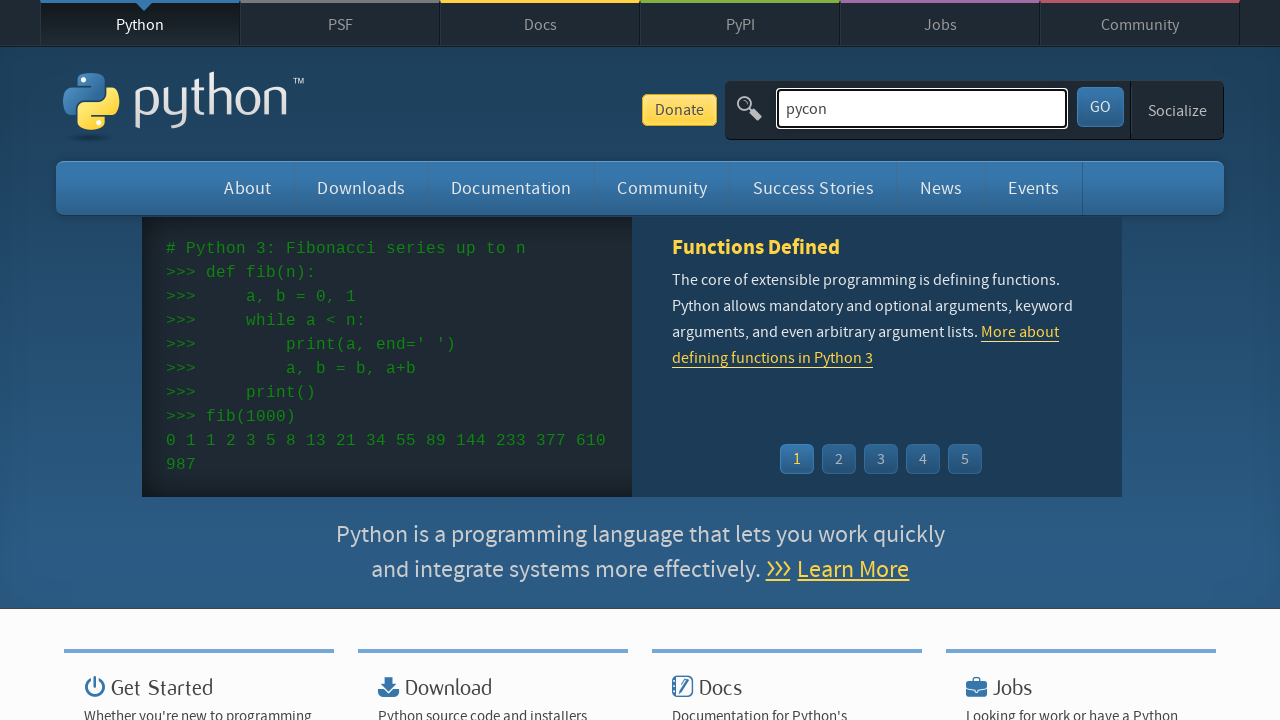

Pressed Enter to submit search on input[name='q']
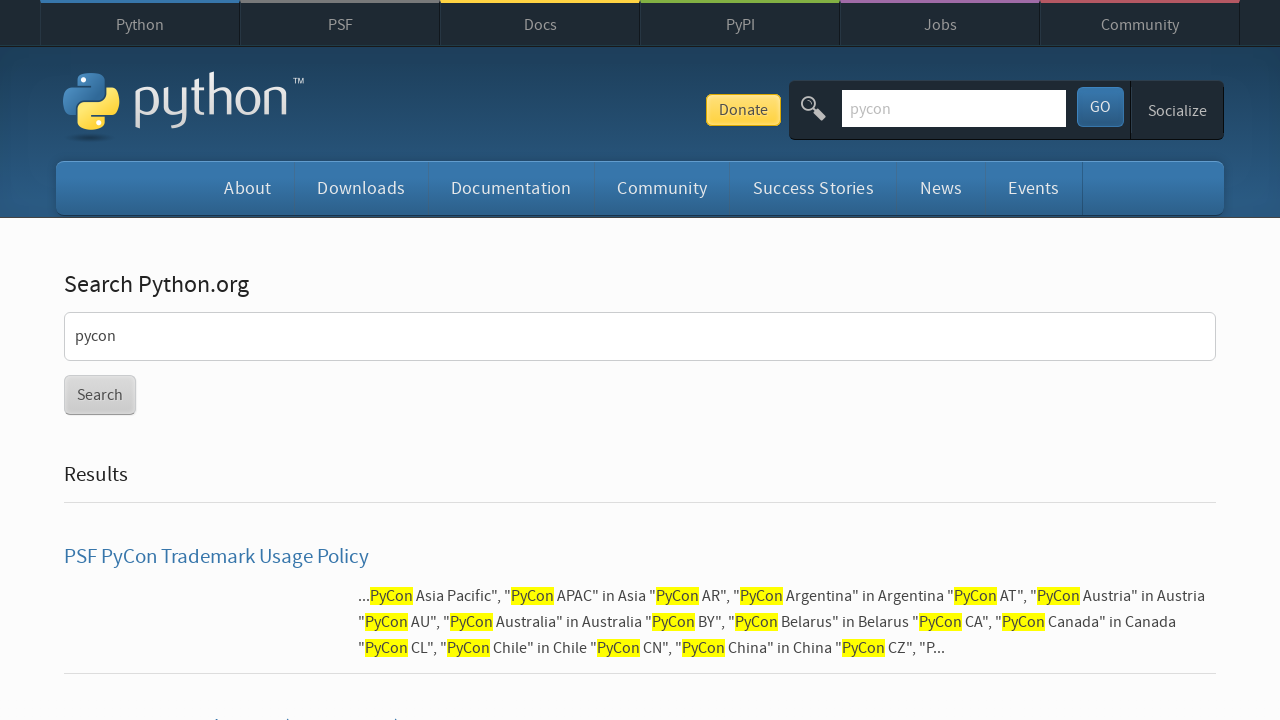

Waited for page to load (networkidle)
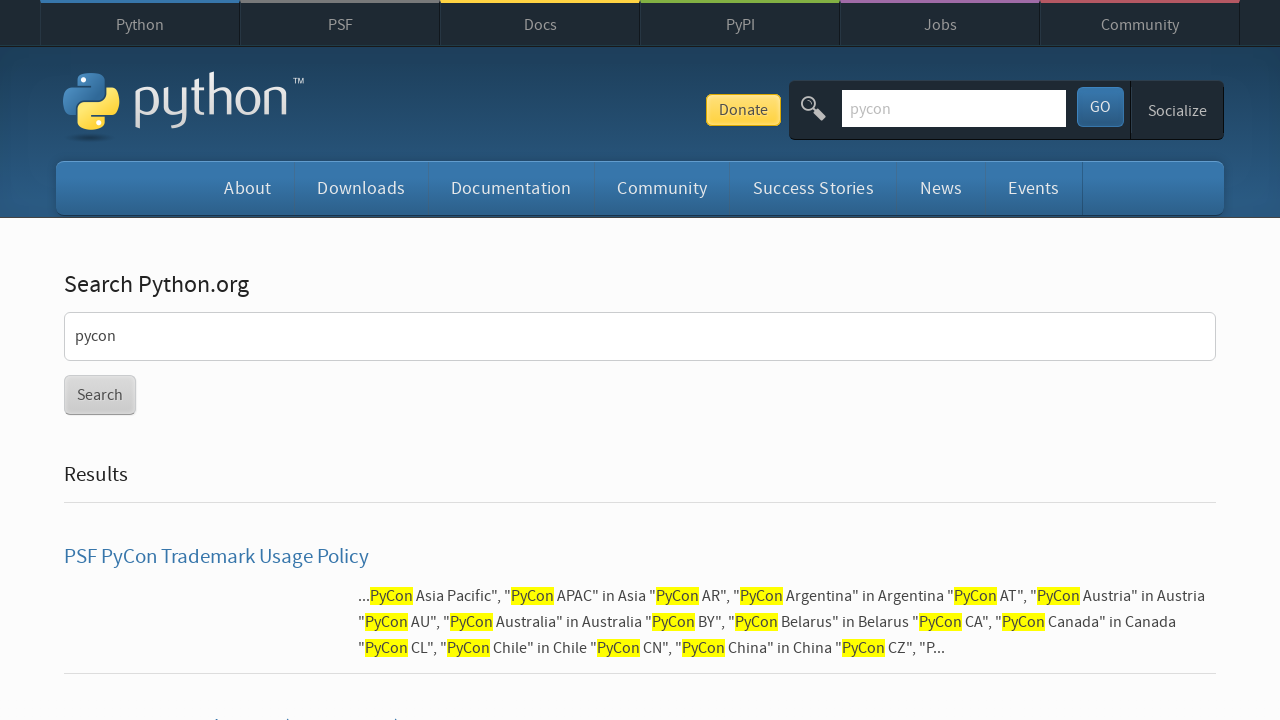

Verified search results are displayed (no 'No results found' message)
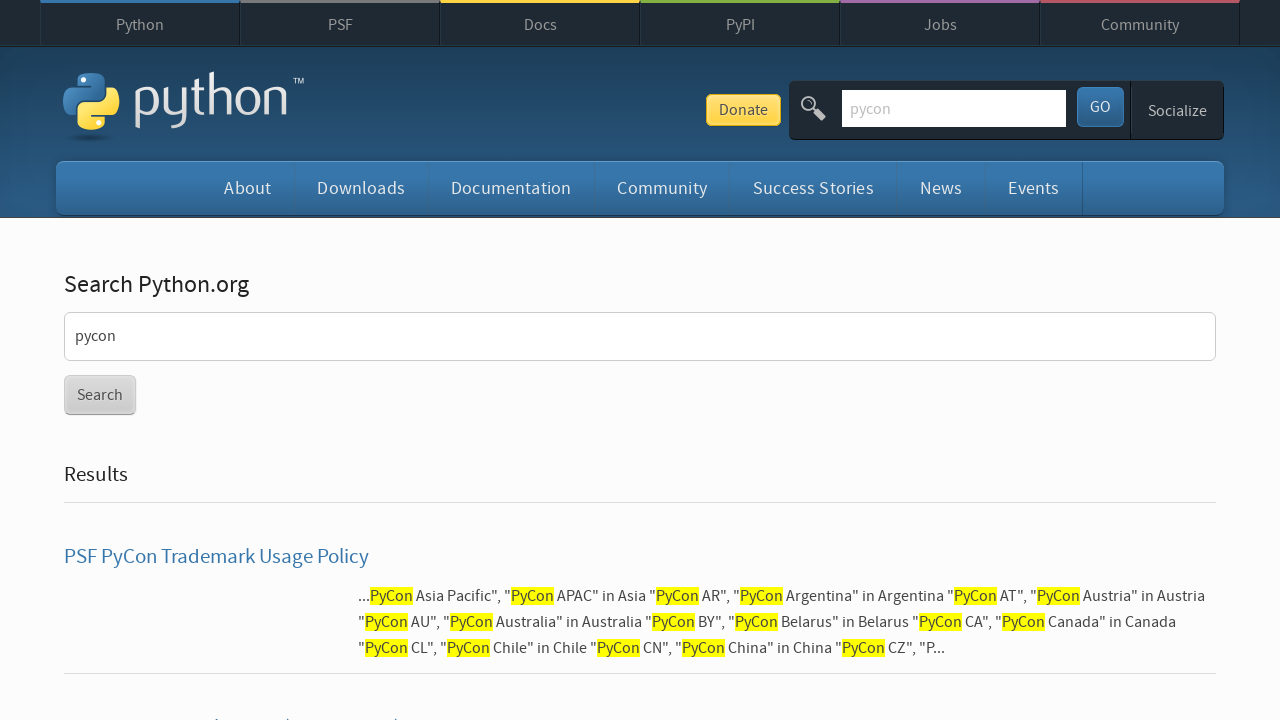

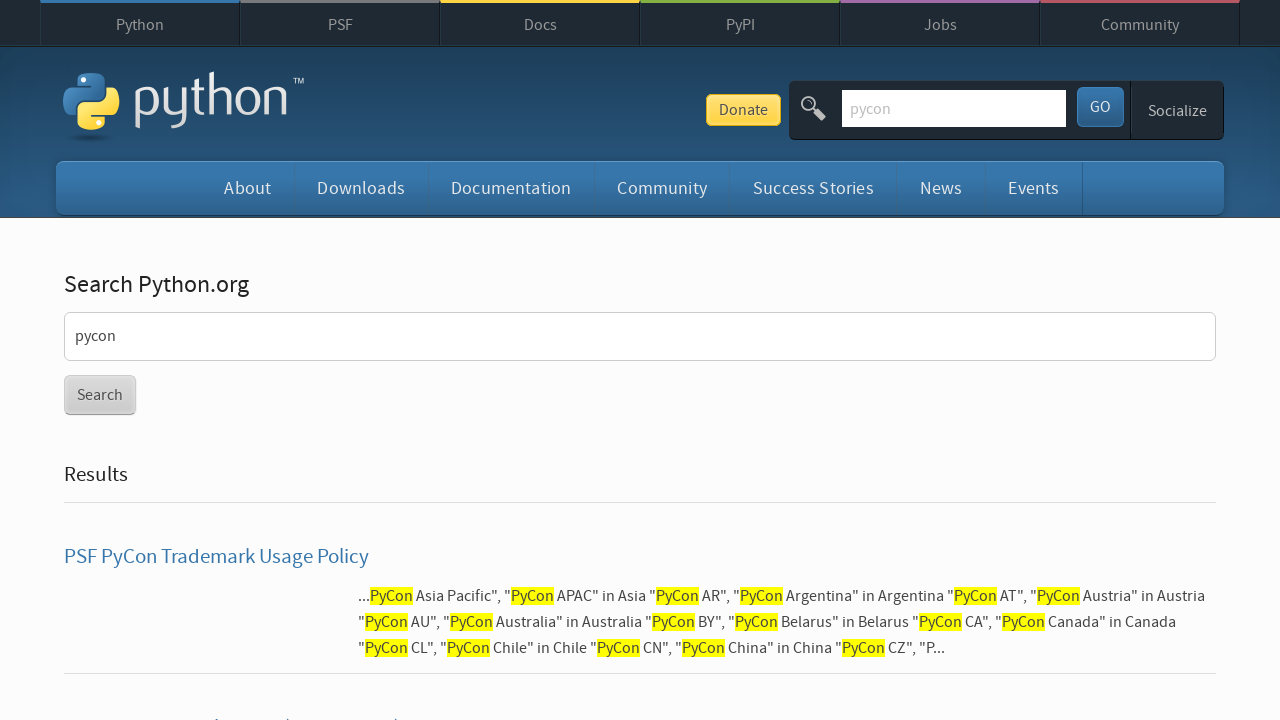